Tests checkbox functionality by verifying initial states and toggling both checkboxes on the page - clicking the first checkbox to enable it and clicking the second checkbox to disable it.

Starting URL: https://the-internet.herokuapp.com/checkboxes

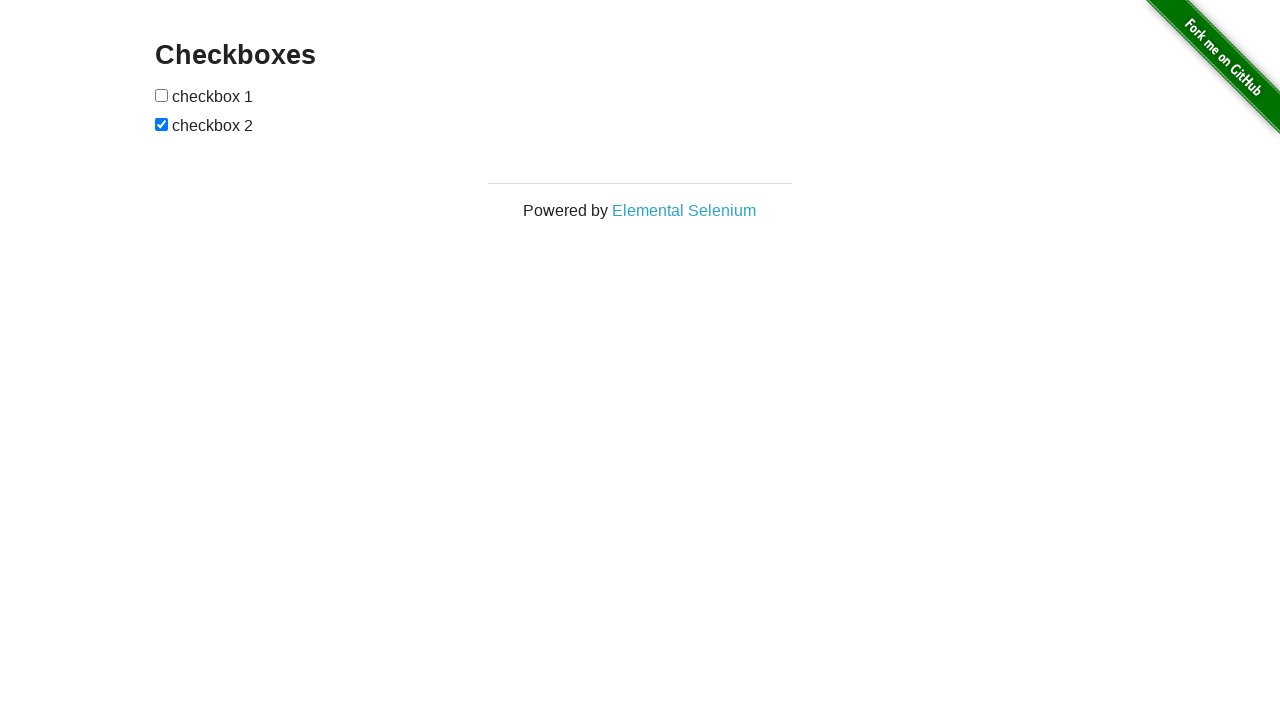

Located all checkboxes on the page
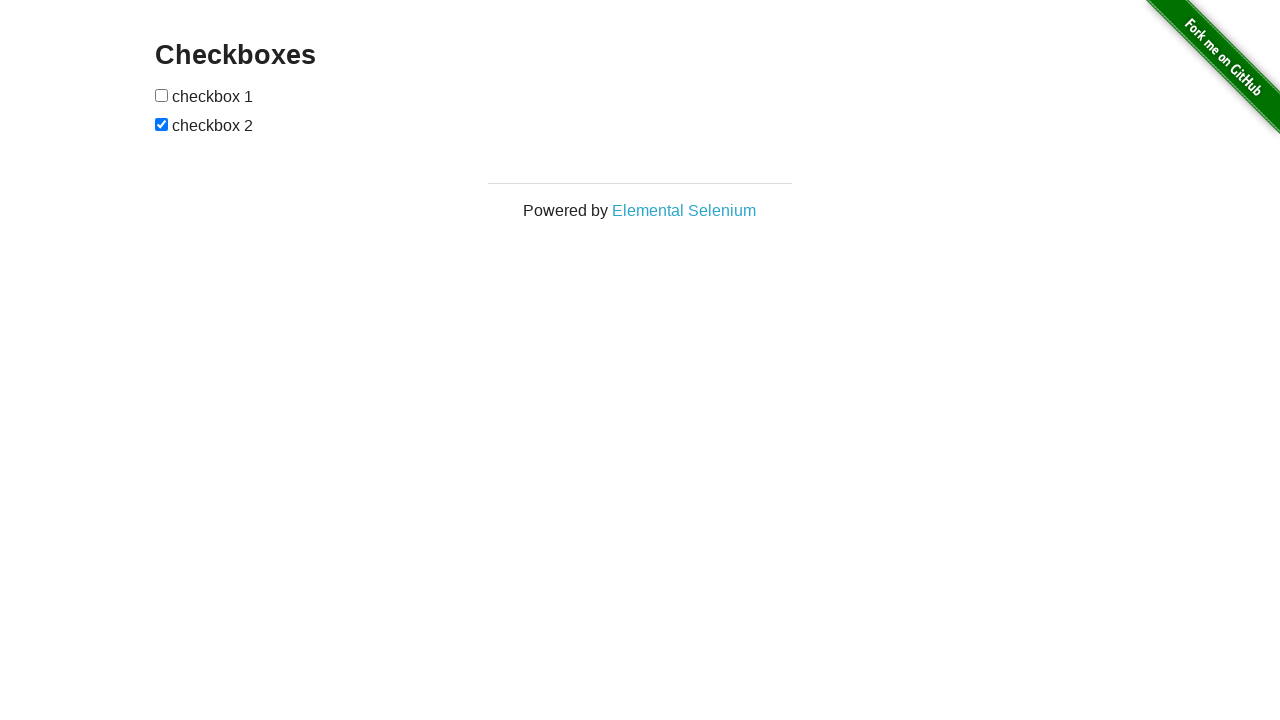

Verified first checkbox is unchecked initially
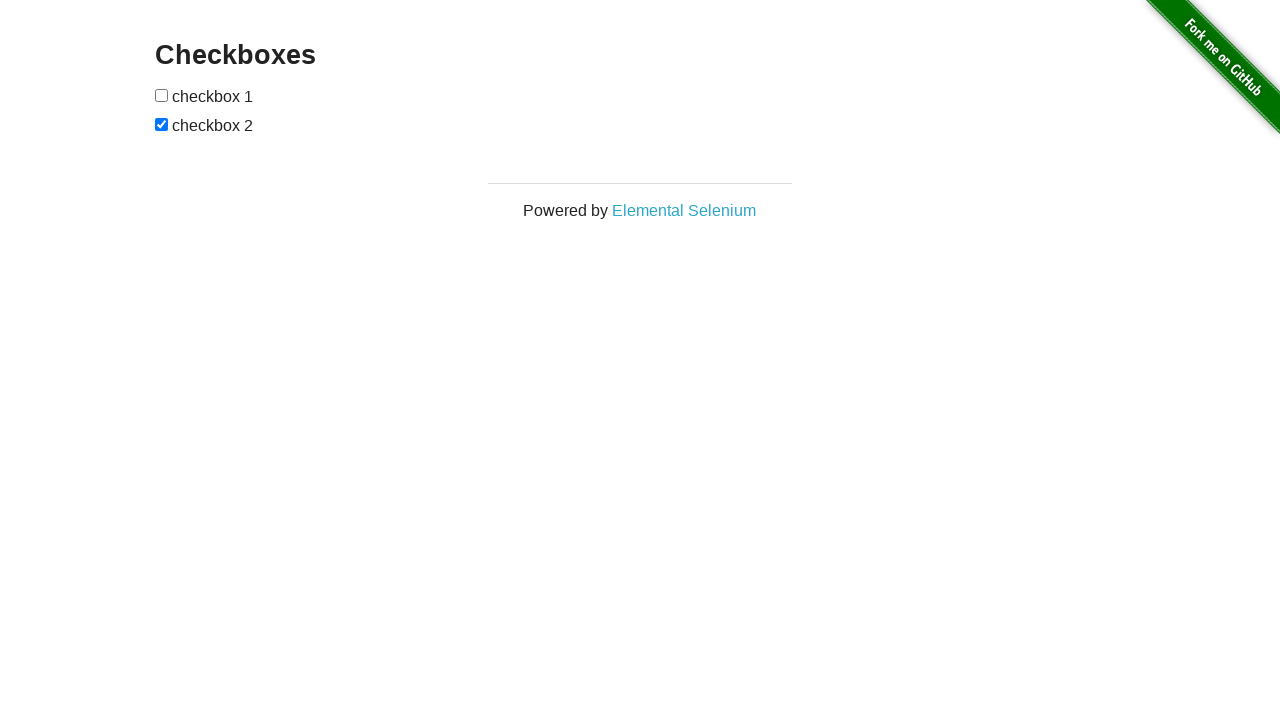

Clicked first checkbox to enable it at (162, 95) on [type='checkbox'] >> nth=0
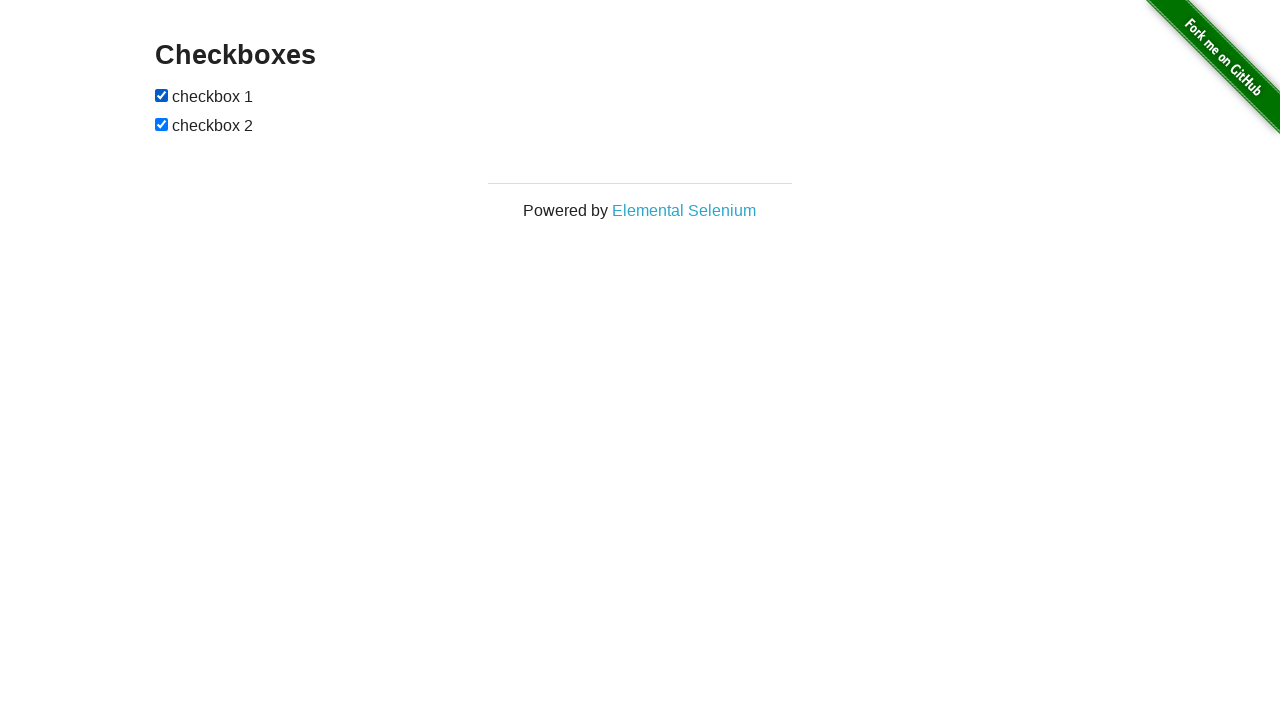

Verified first checkbox is now checked
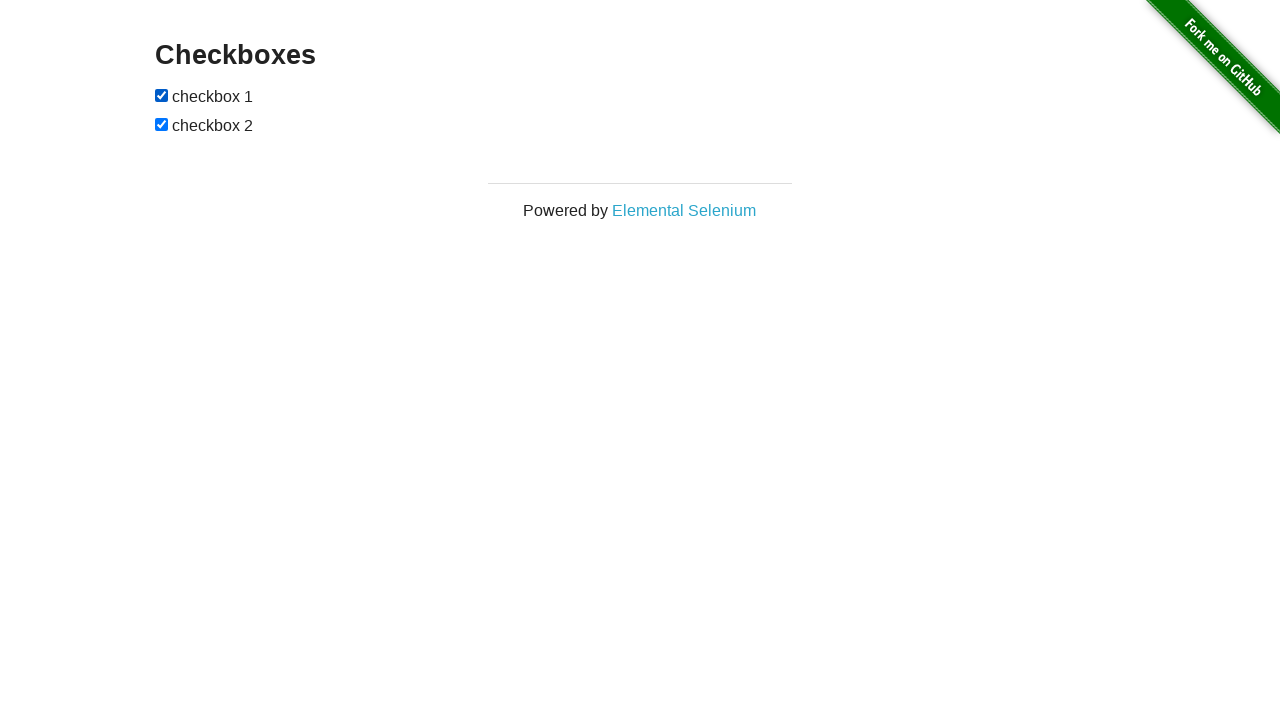

Verified second checkbox is checked initially
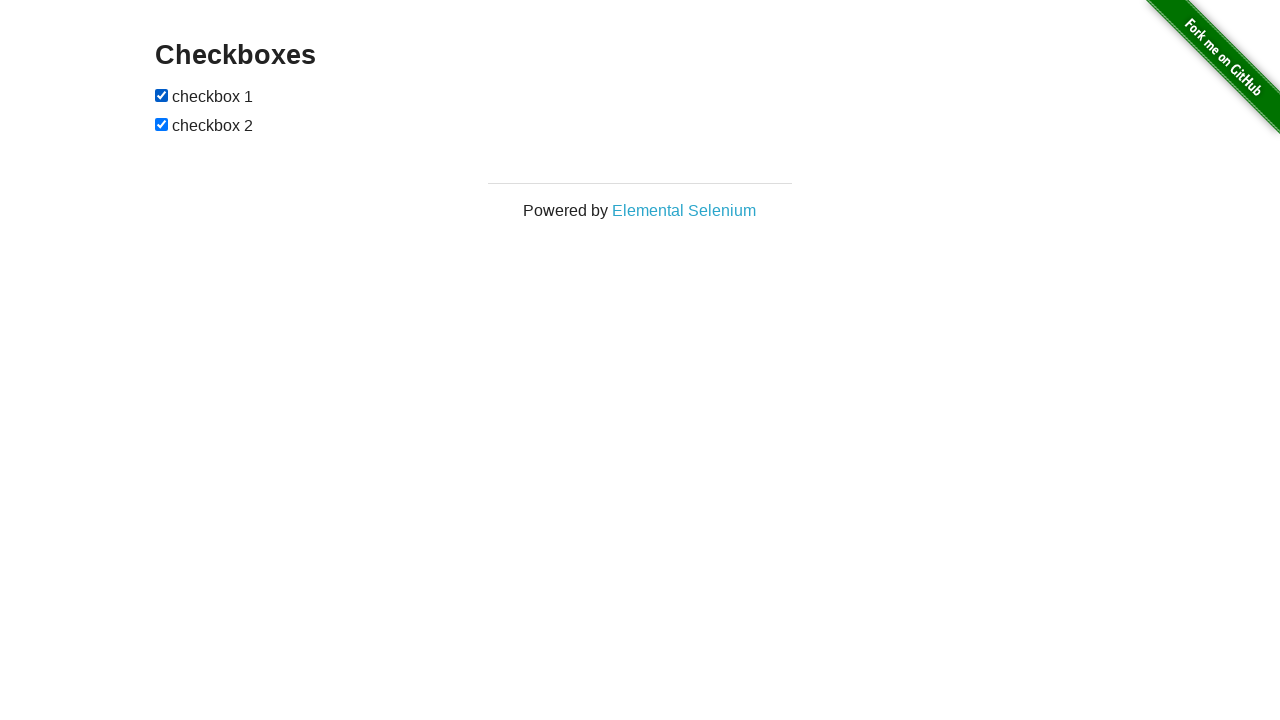

Clicked second checkbox to disable it at (162, 124) on [type='checkbox'] >> nth=1
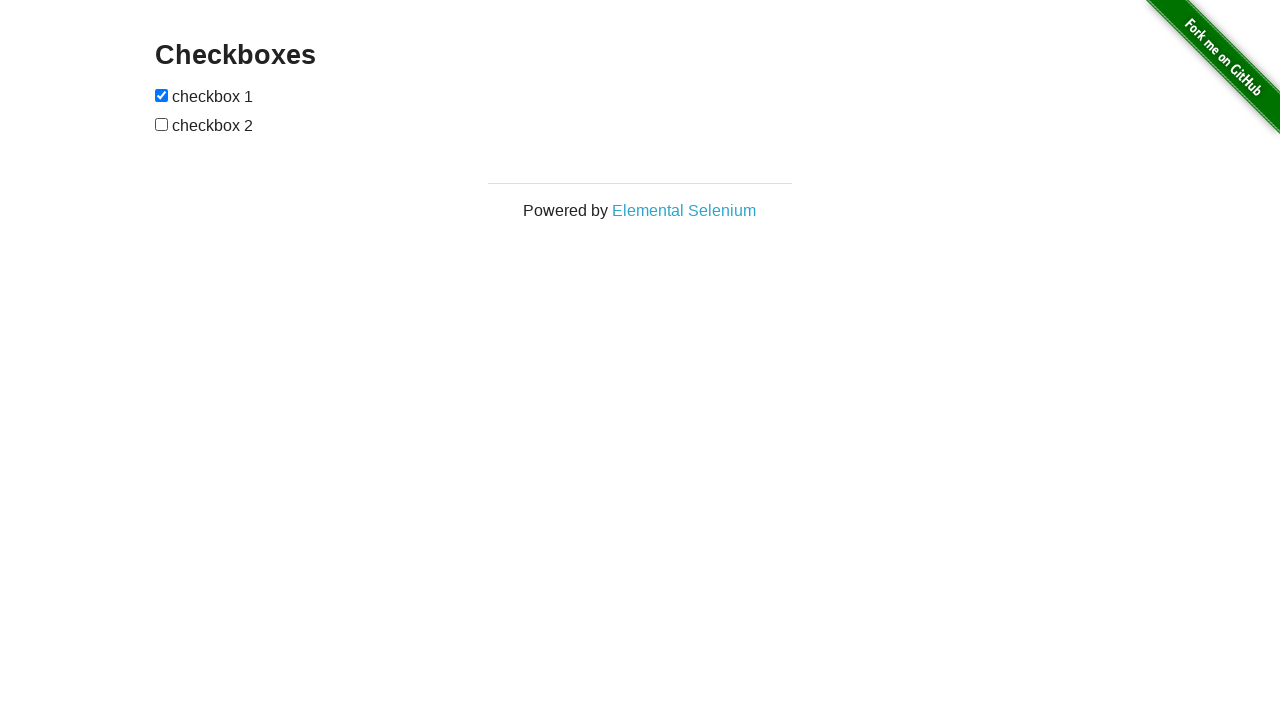

Verified second checkbox is now unchecked
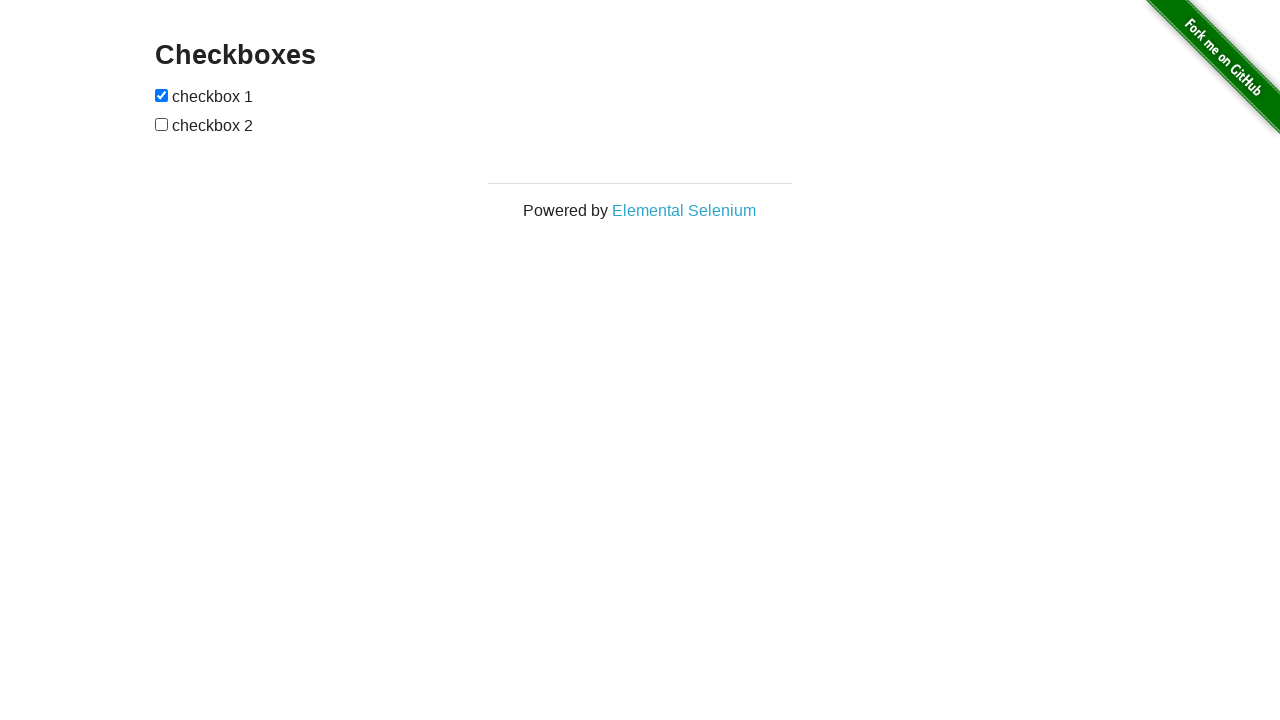

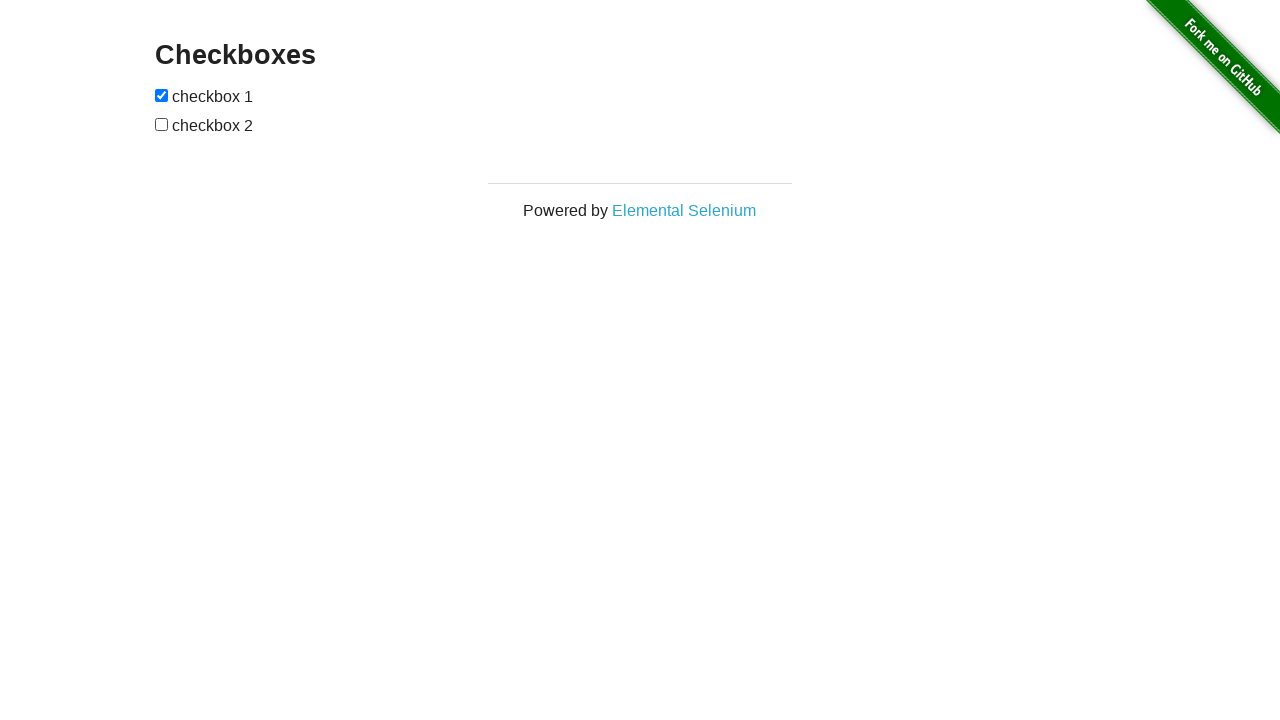